Navigates to the mergerfs documentation page and verifies it loads successfully without a 404 error

Starting URL: https://trapexit.github.io/mergerfs

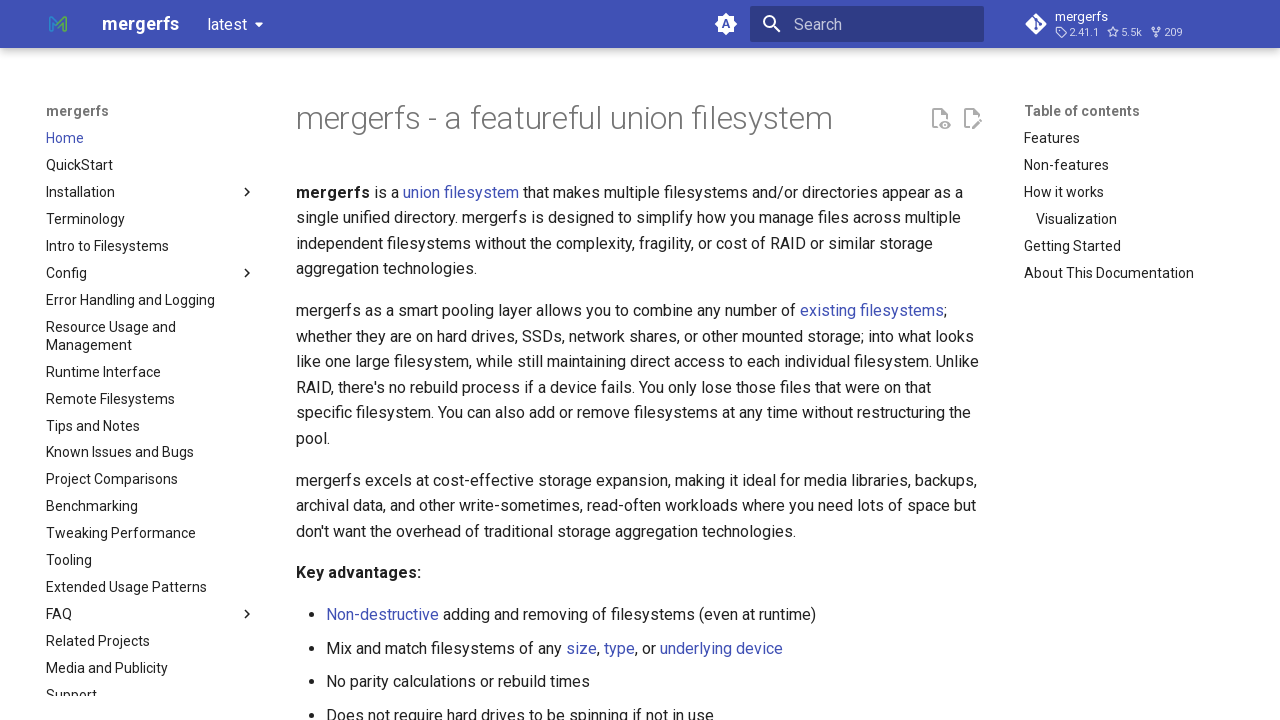

Navigated to mergerfs documentation page at https://trapexit.github.io/mergerfs
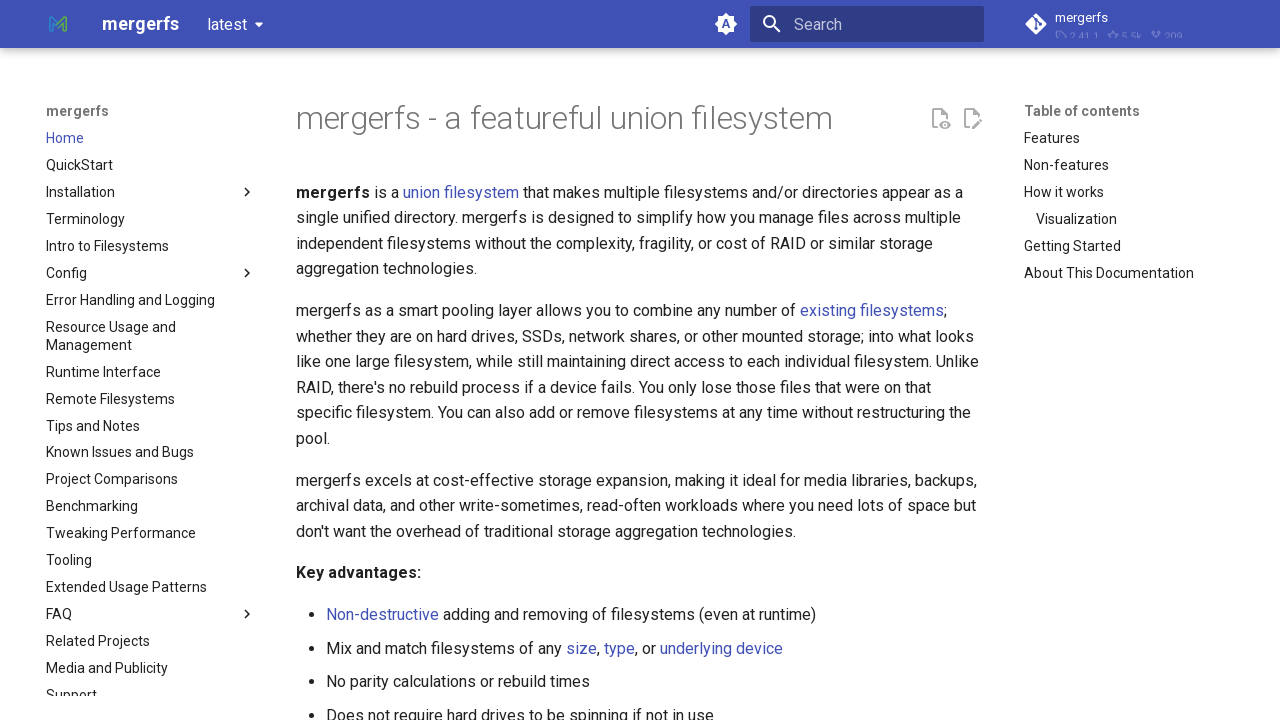

Body element loaded, page has finished rendering
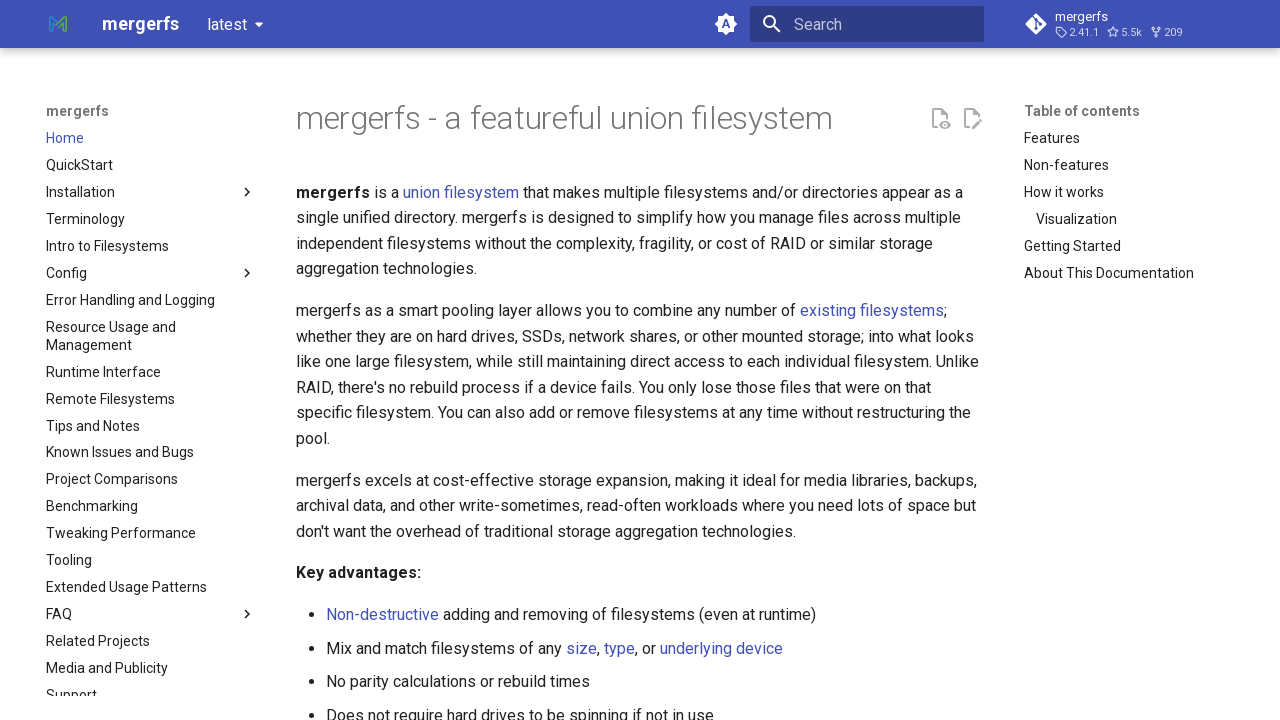

Retrieved page content to verify no 404 error
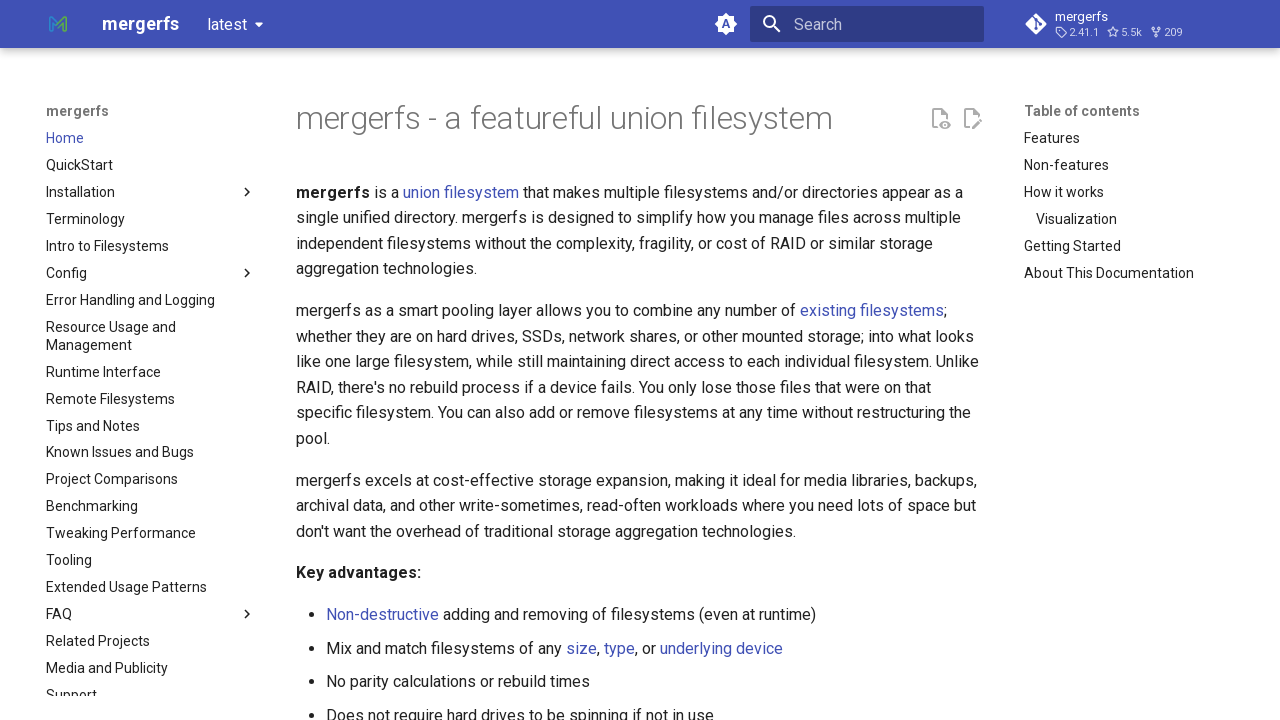

Verified page does not contain 404 error - page loaded successfully
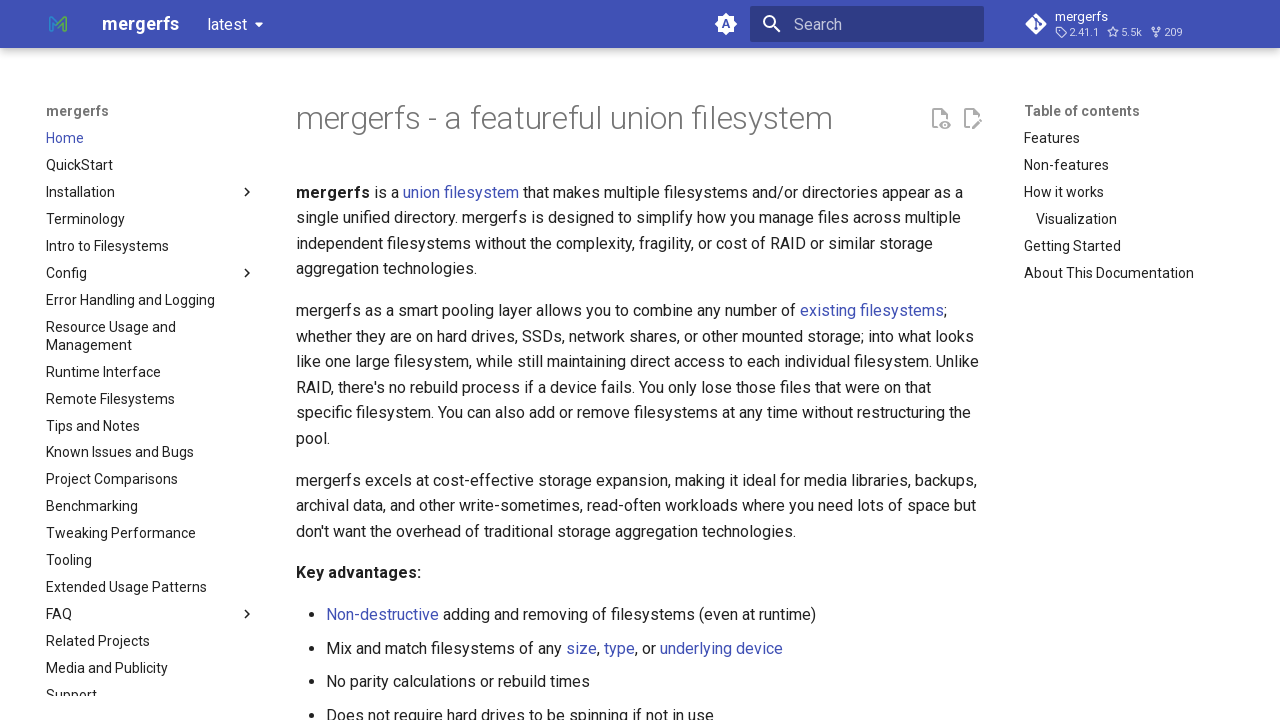

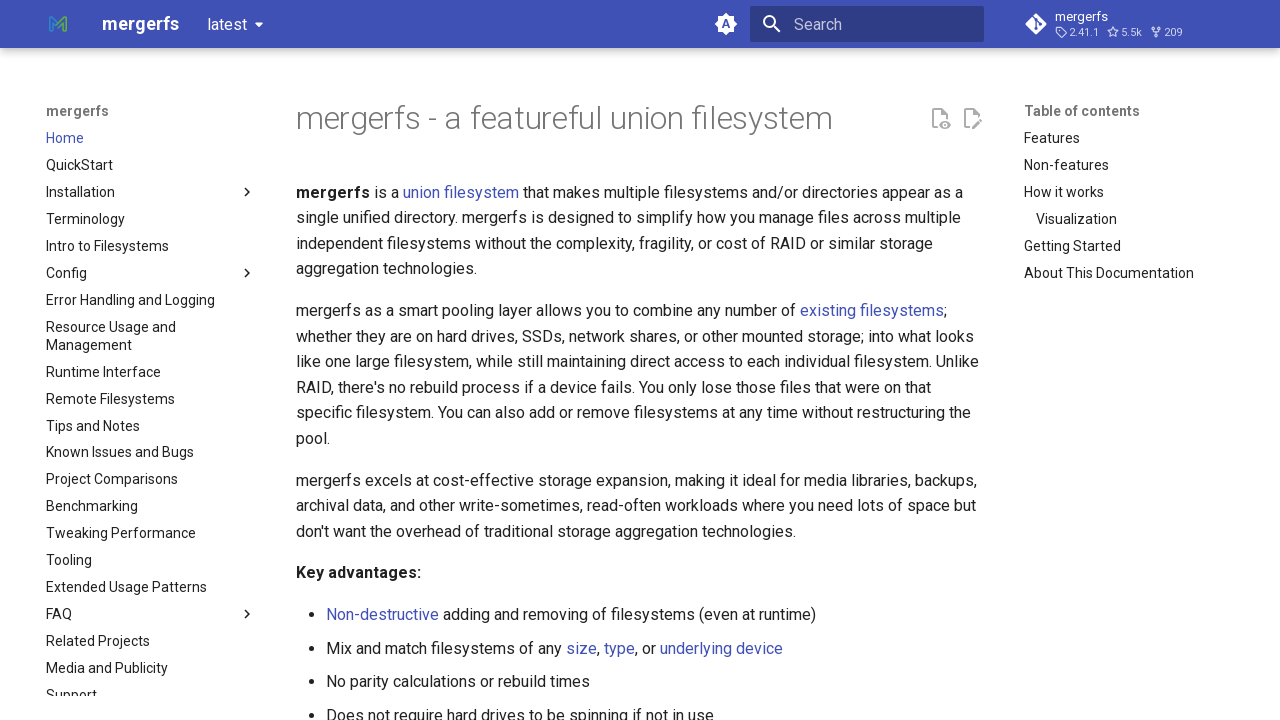